Tests add to basket button functionality by navigating to shop page and clicking add to cart

Starting URL: https://demo.automationtesting.in/Register.html

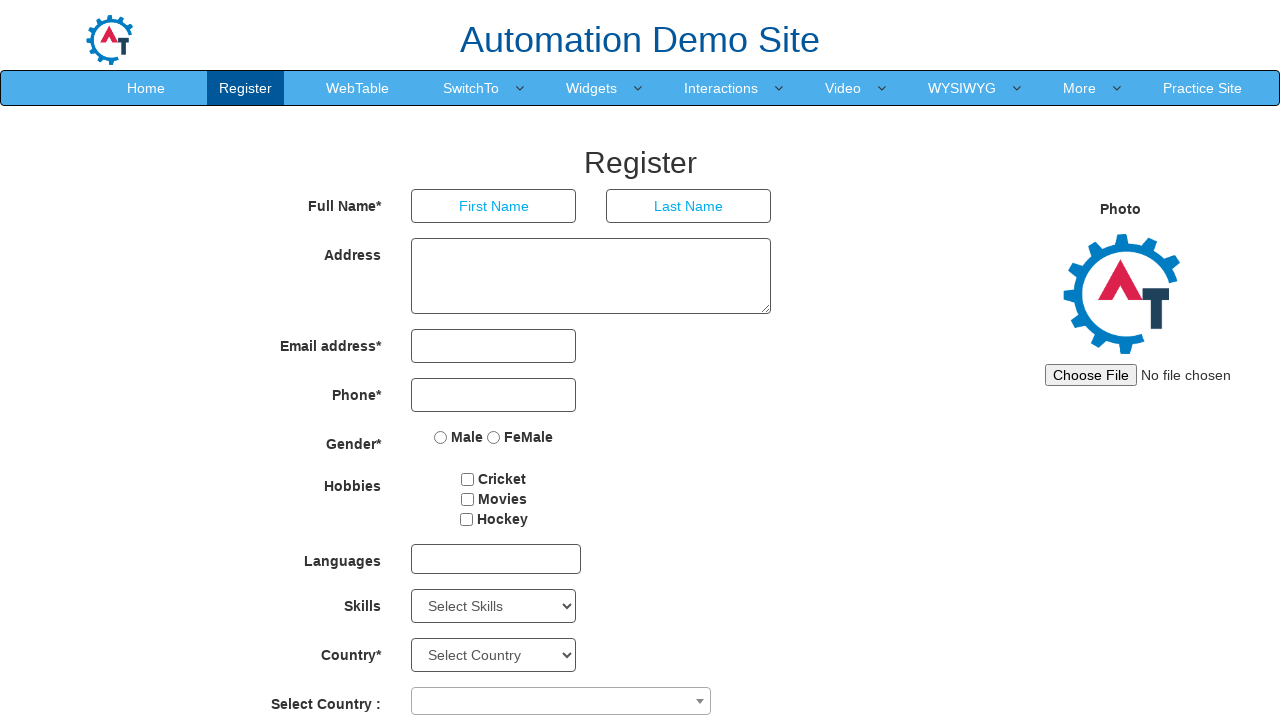

Set viewport size to 1024x768
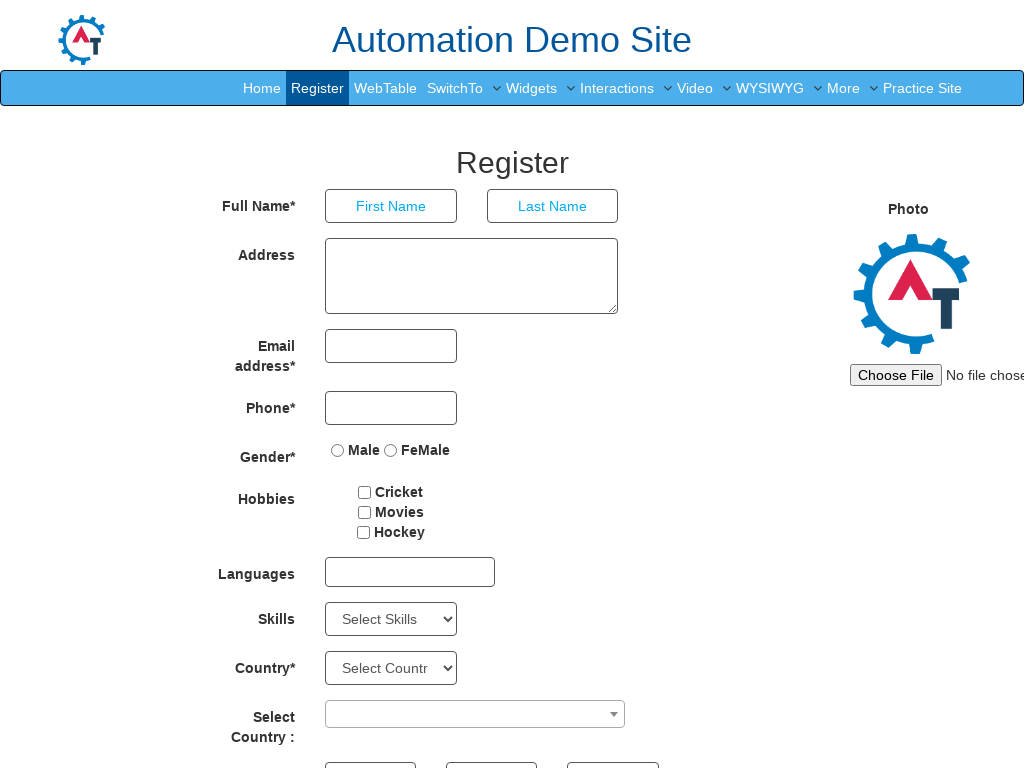

Clicked shop navigation menu item at (922, 88) on #header > nav > div > div.navbar-collapse.collapse.navbar-right > ul > li:nth-ch
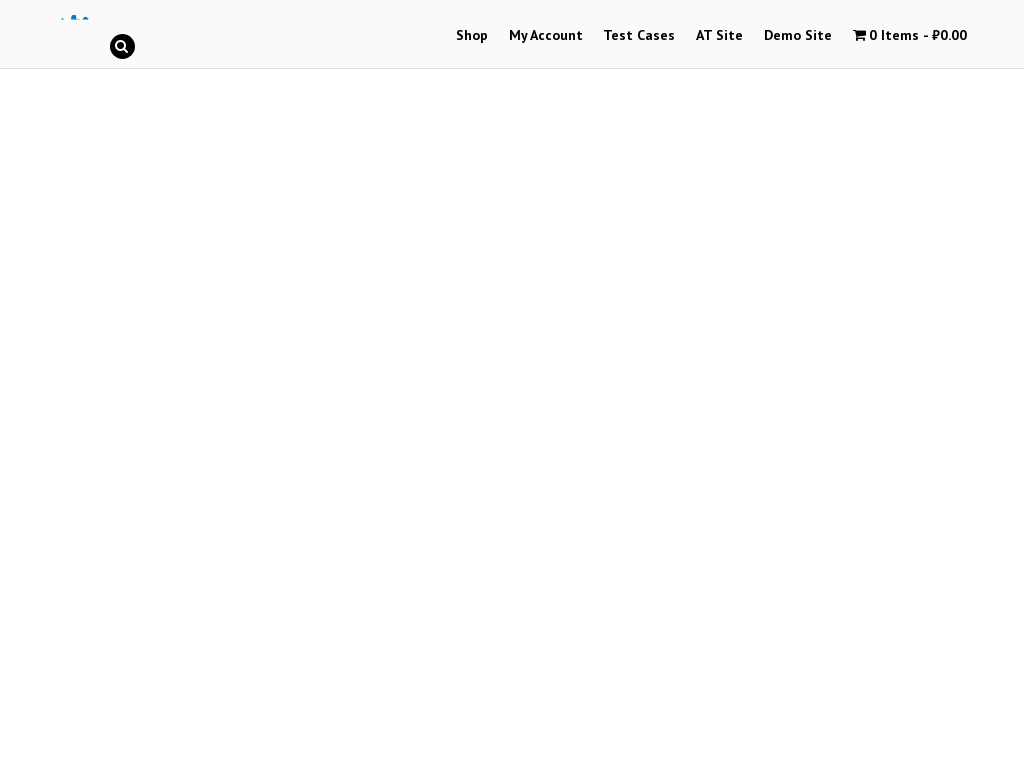

Waited 2 seconds for page to load
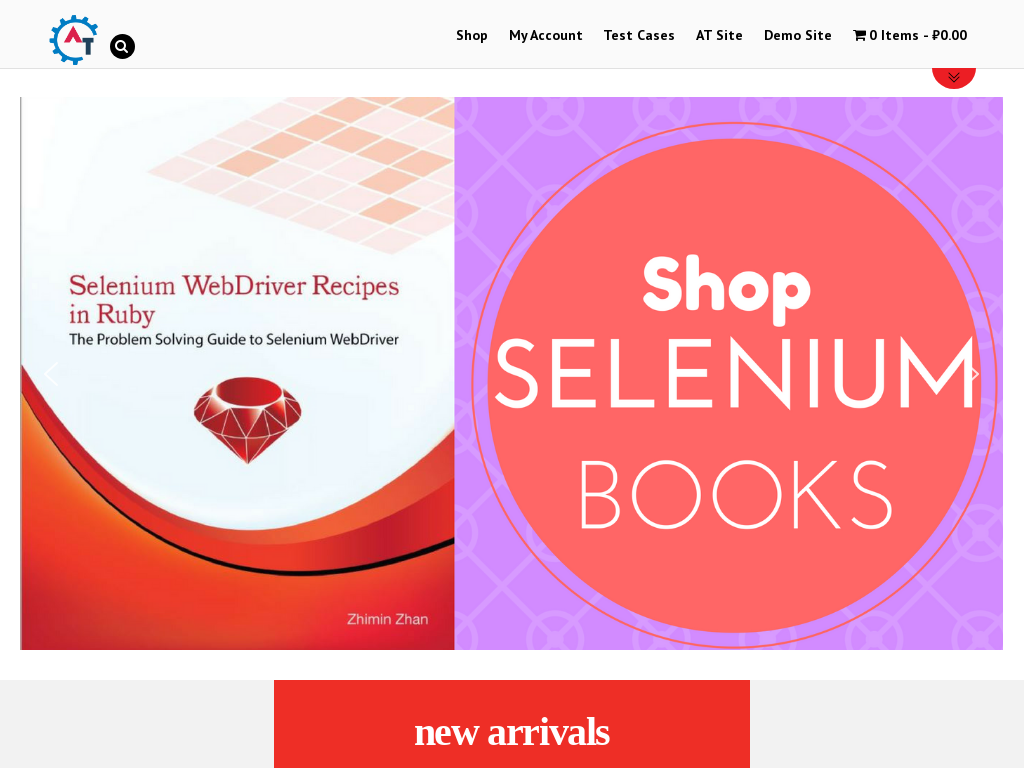

Clicked menu item 40 at (472, 36) on #menu-item-40 > a
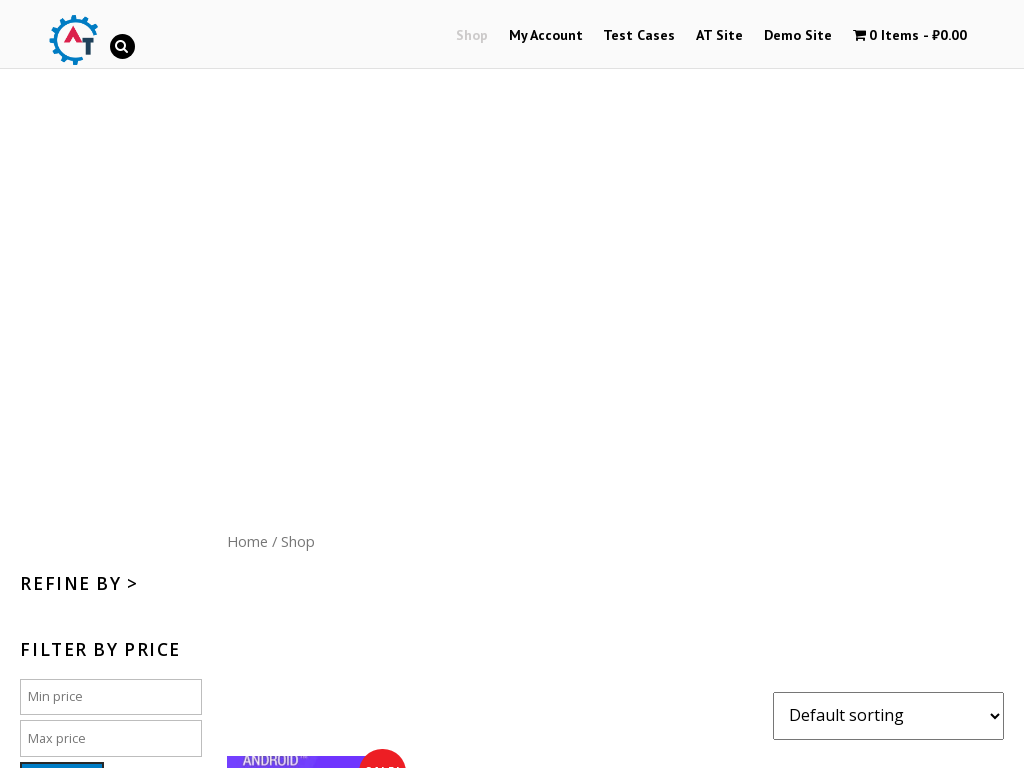

Clicked add to cart button for JavaScript product at (513, 385) on #content > ul > li.post-170.product.type-product.status-publish.product_cat-java
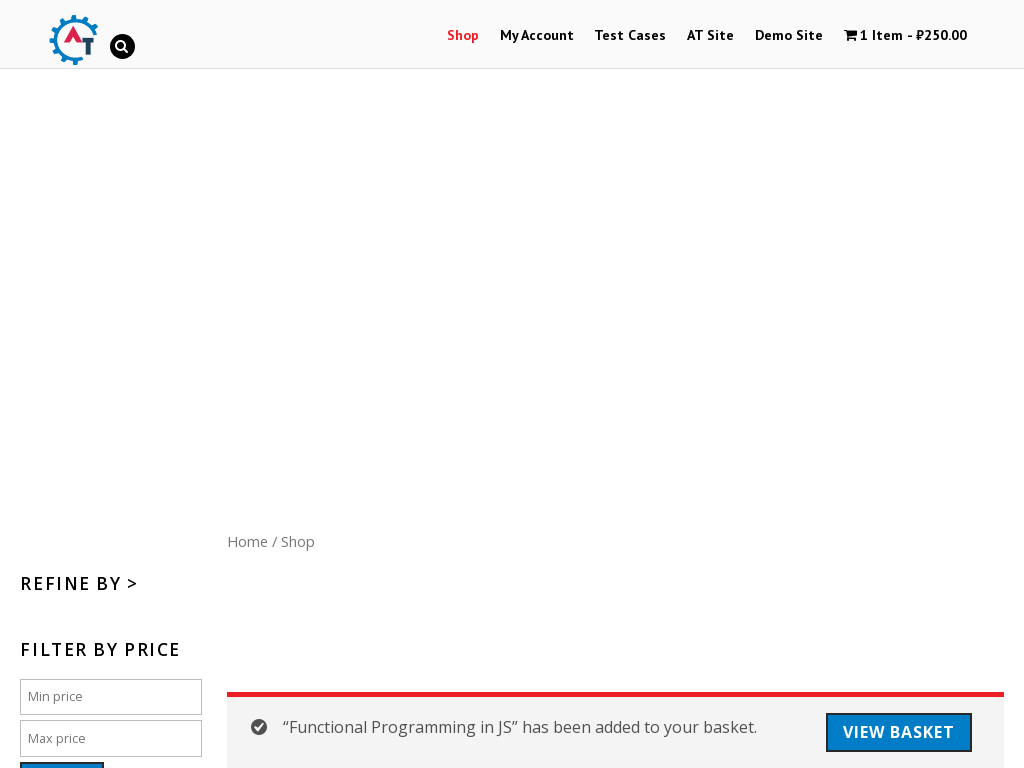

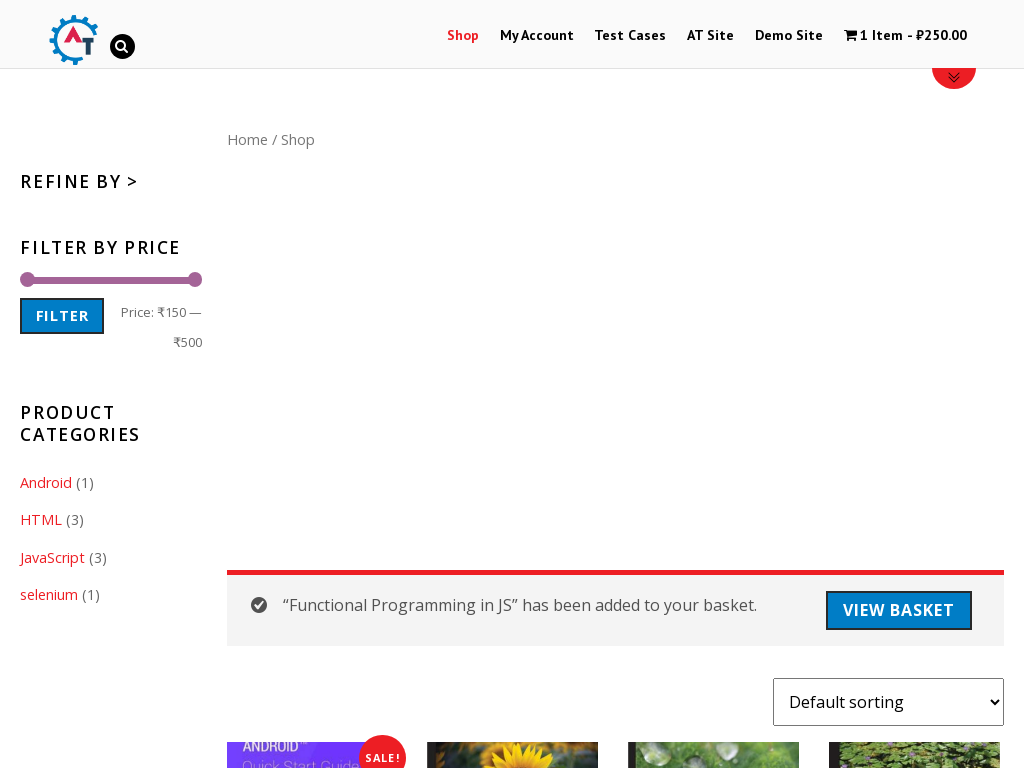